Tests multiplication functionality on calculator.net by entering 423 × 525 and verifying the result equals 222075

Starting URL: https://www.calculator.net/

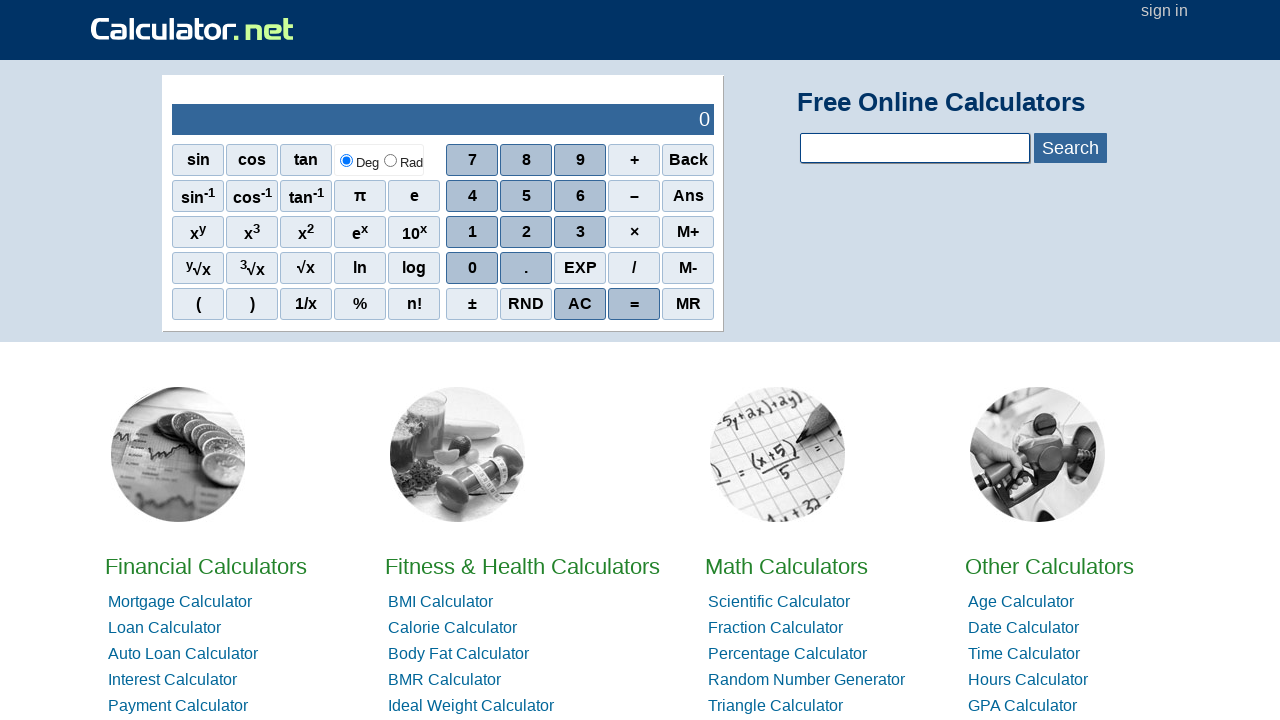

Clicked number 4 at (472, 196) on xpath=//span[text()='4' and @class='scinm']
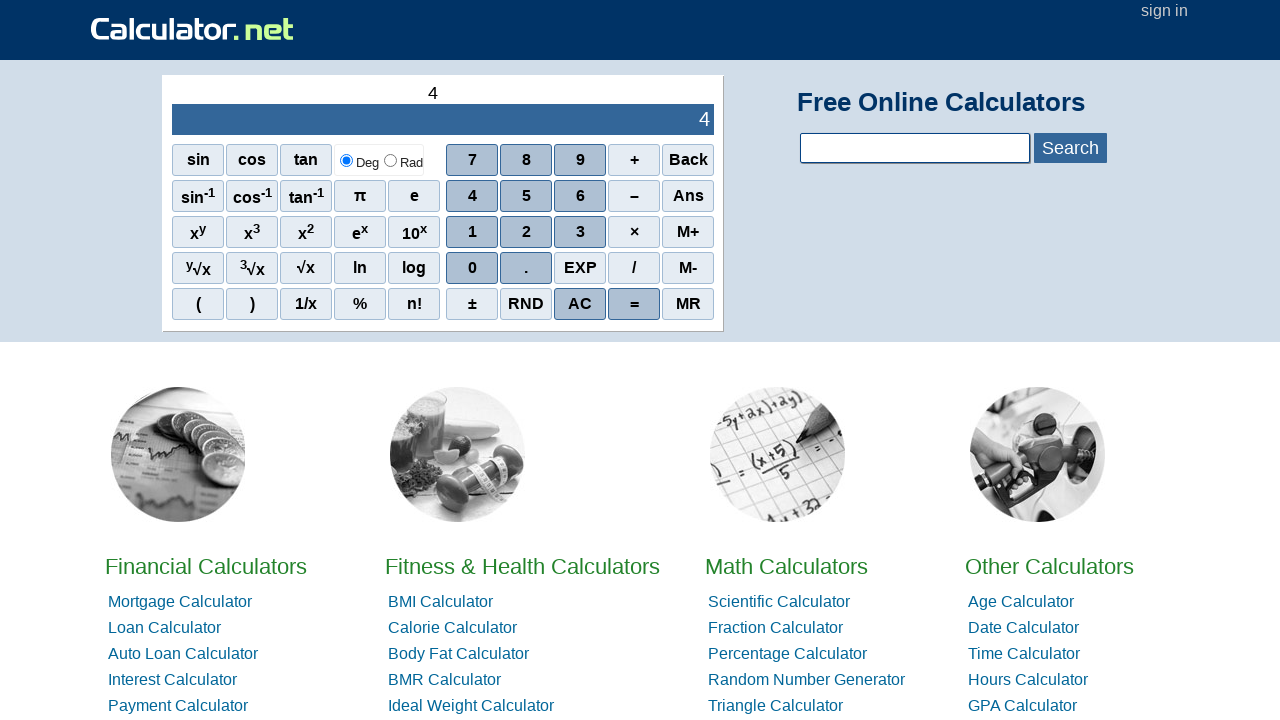

Clicked number 2 at (526, 232) on xpath=//span[text()='2' and @class='scinm']
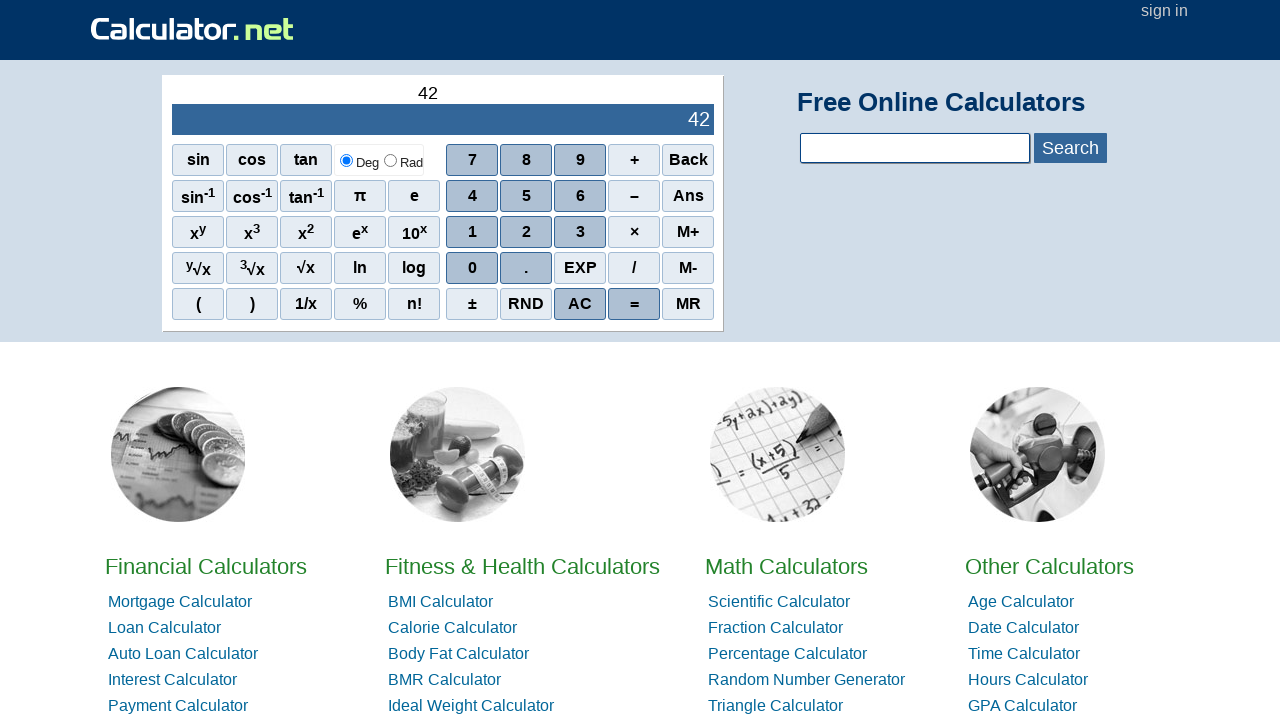

Clicked number 3 at (580, 232) on xpath=//span[text()='3' and @class='scinm']
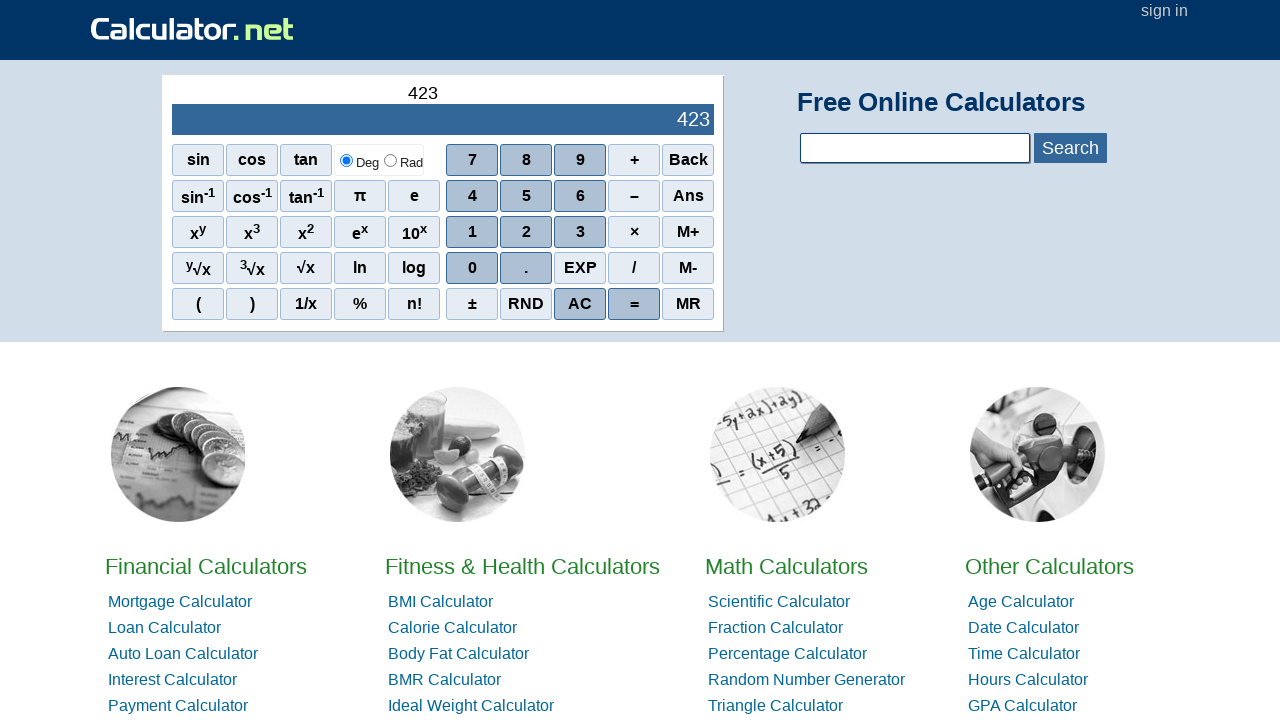

Clicked multiplication operator (×) at (634, 232) on xpath=//span[@class='sciop' and contains(text(),'×')]
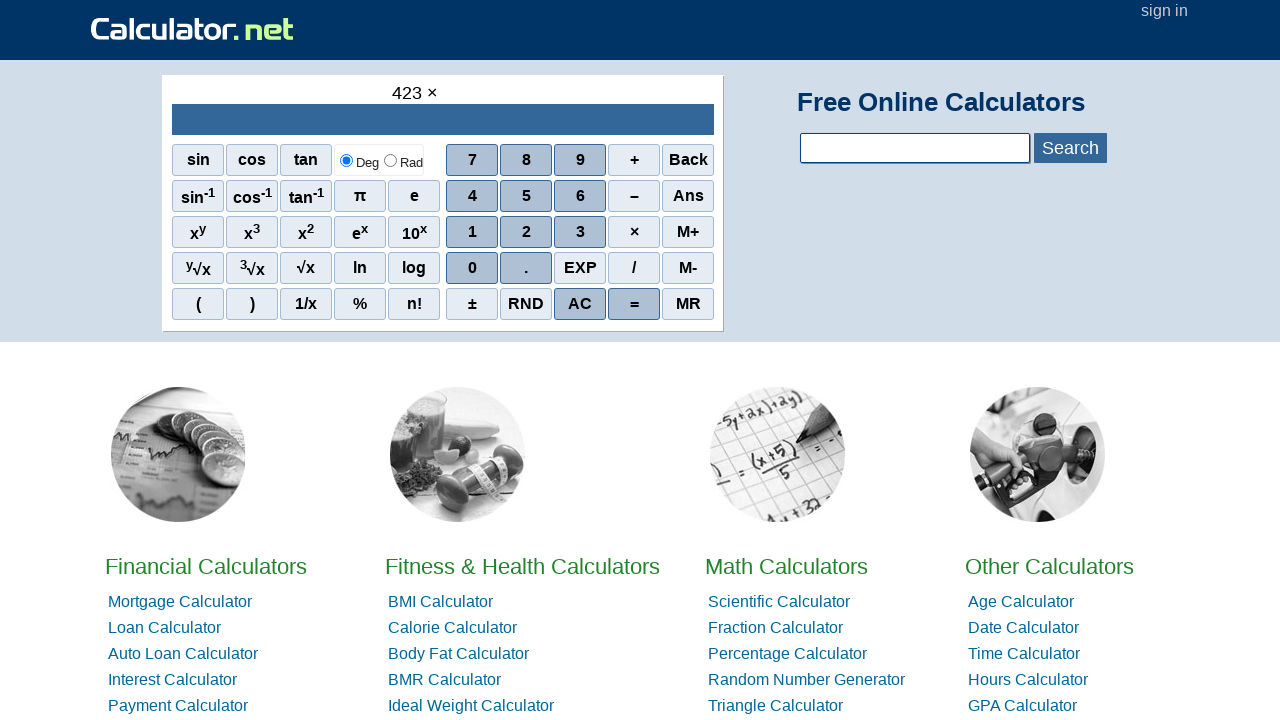

Clicked number 5 at (526, 196) on xpath=//span[text()='5' and @class='scinm']
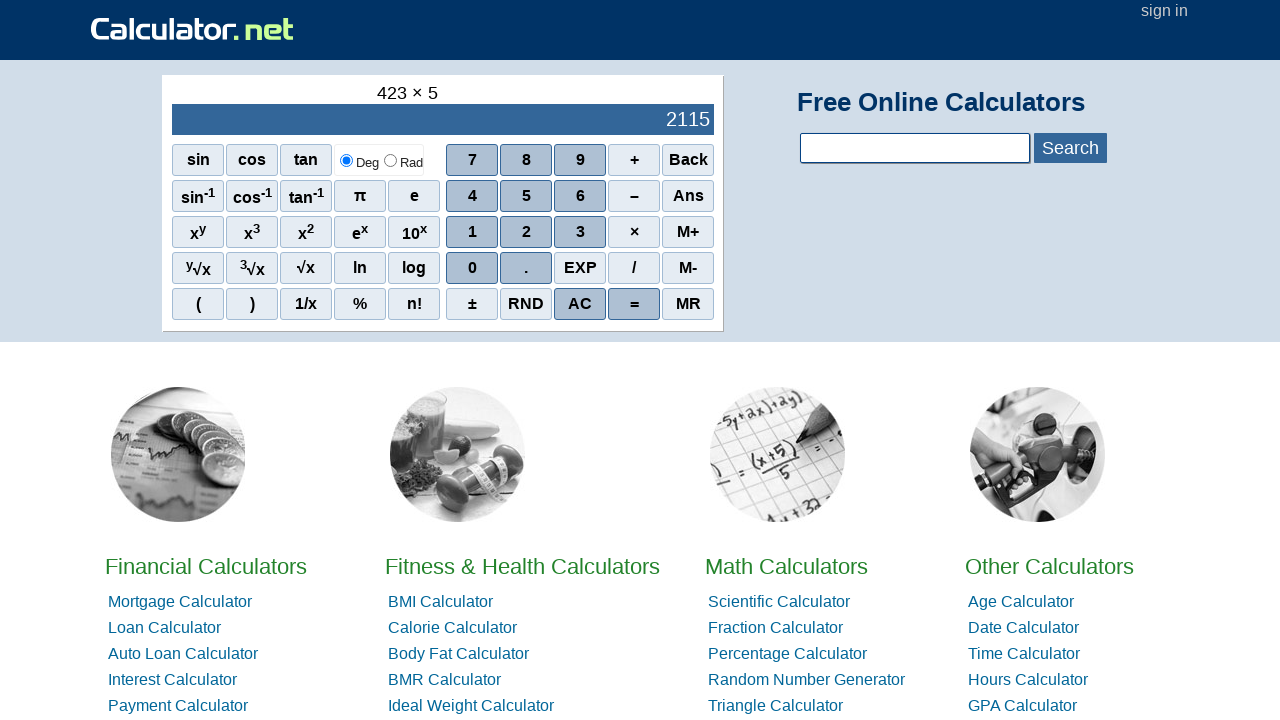

Clicked number 2 at (526, 232) on xpath=//span[text()='2' and @class='scinm']
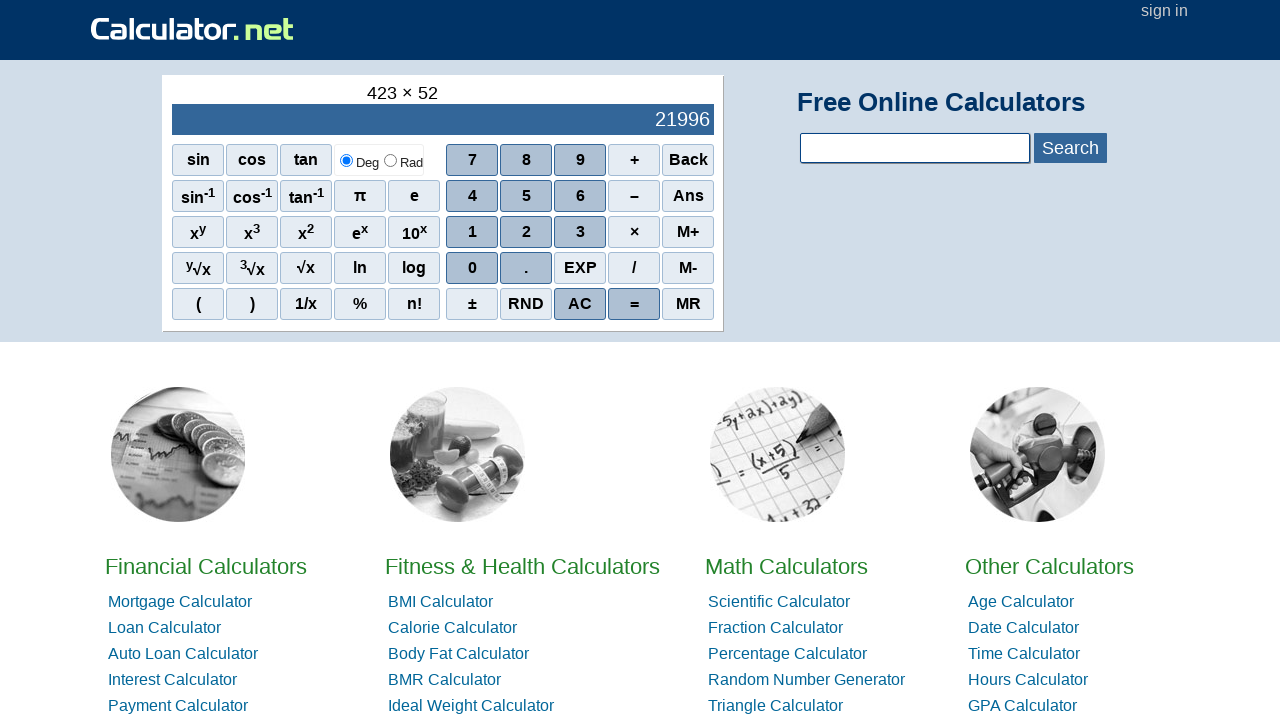

Clicked number 5 at (526, 196) on xpath=//span[text()='5' and @class='scinm']
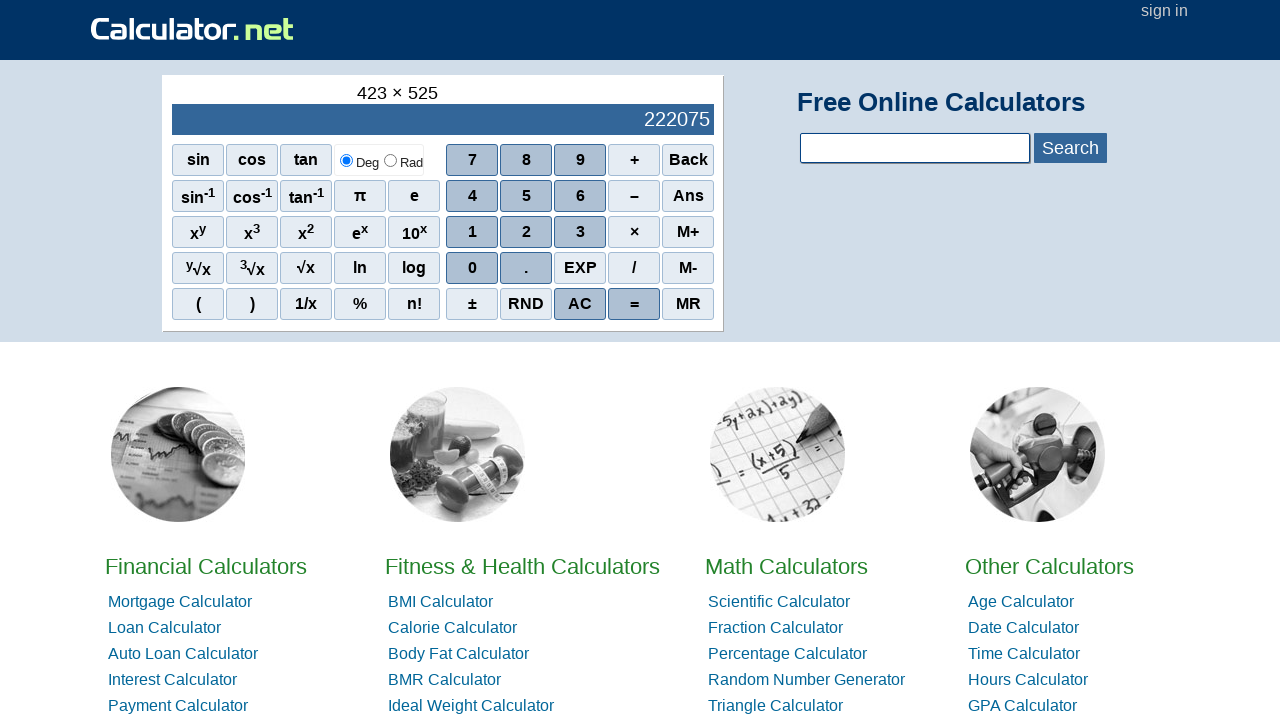

Clicked equals button to calculate result at (634, 304) on xpath=//span[text()='=' and @class='scieq']
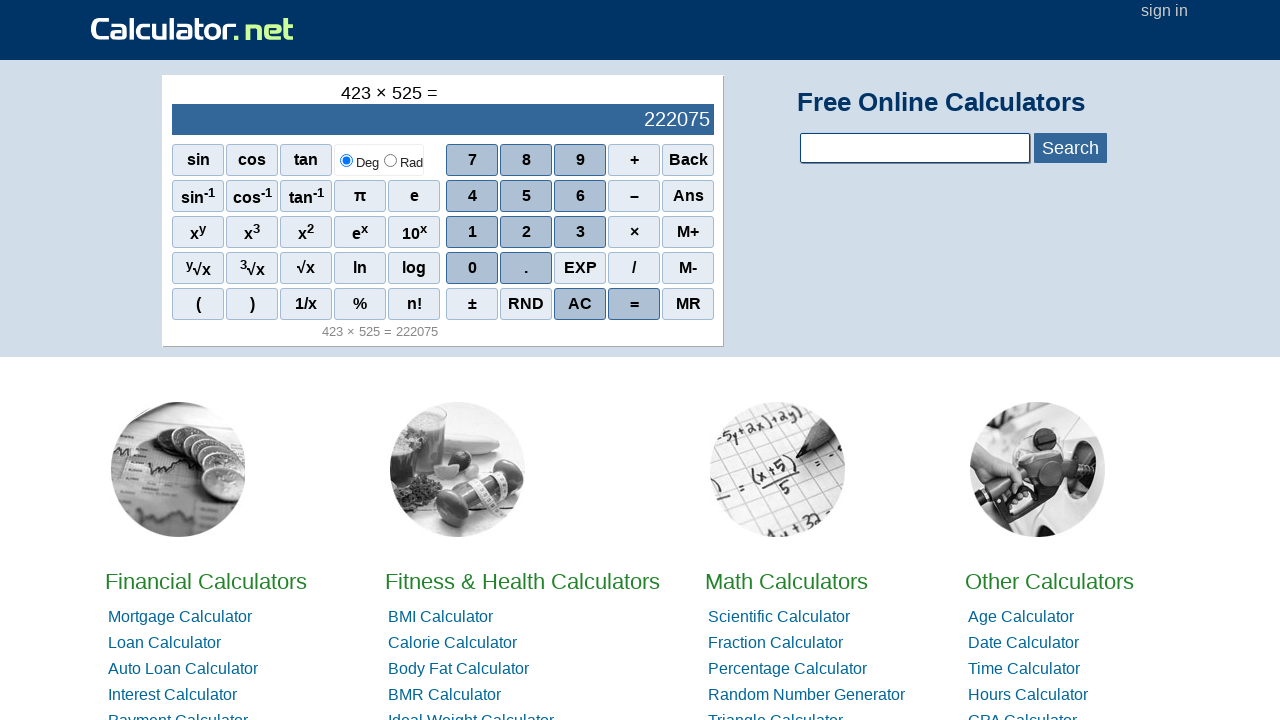

Result element loaded and visible
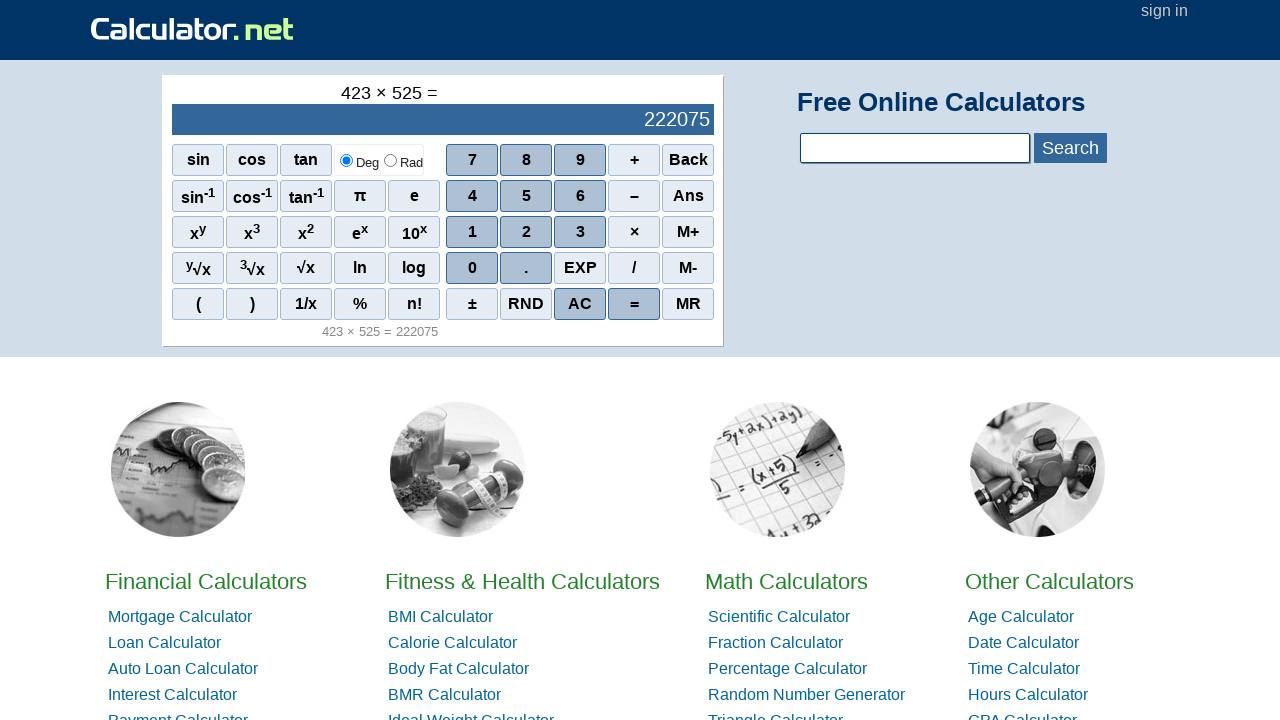

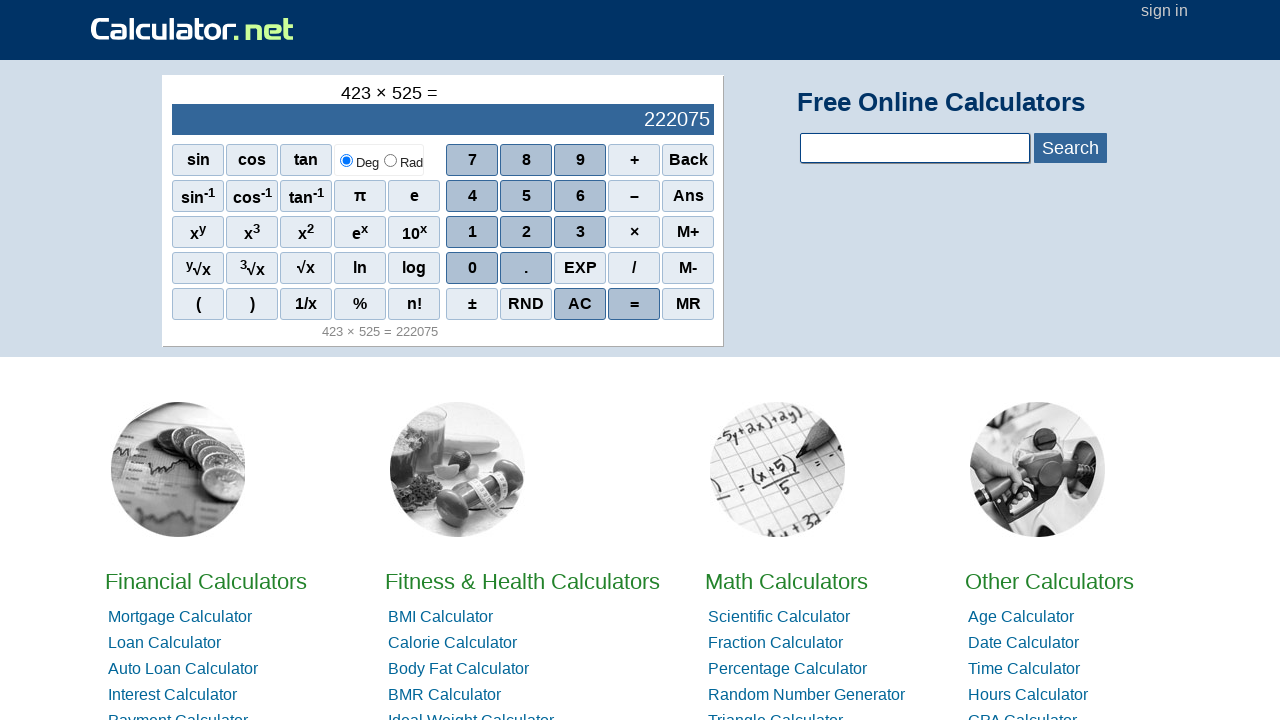